Tests popup window handling by clicking a link that opens a new window

Starting URL: https://www.lambdatest.com/selenium-playground/window-popup-modal-demo

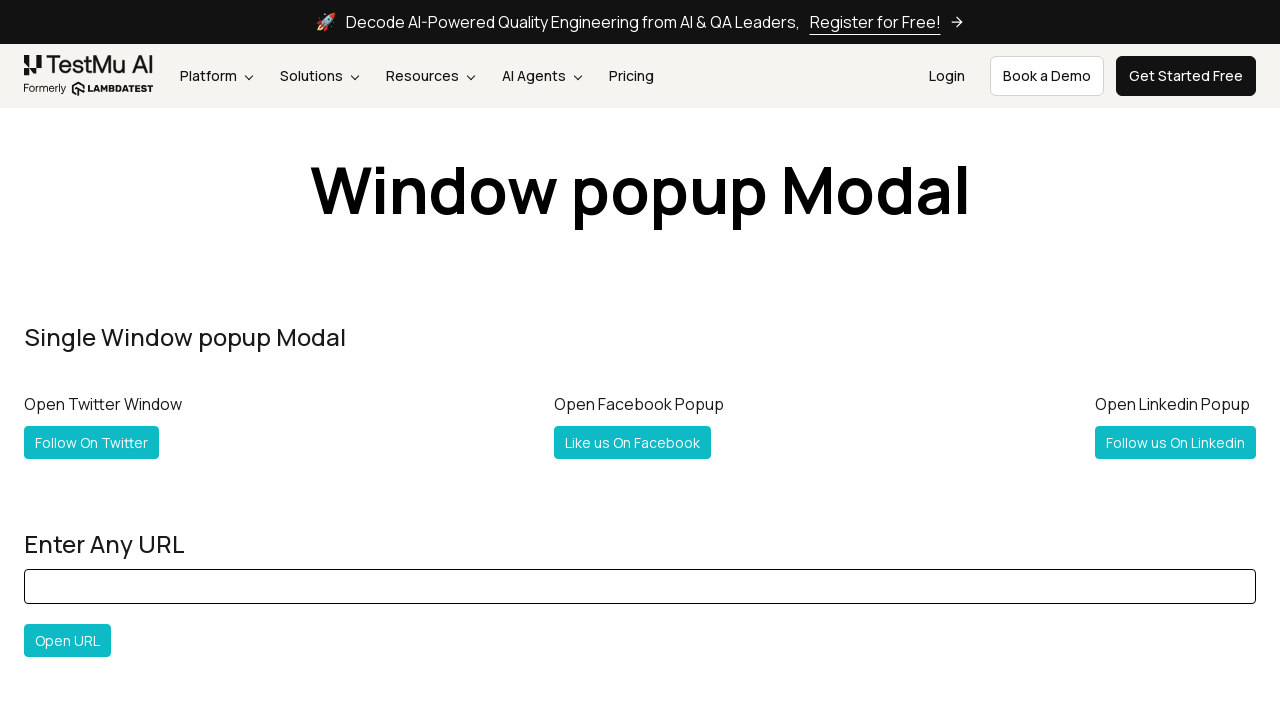

Clicked 'Follow On Twitter' link to open popup window at (92, 442) on text='Follow On Twitter'
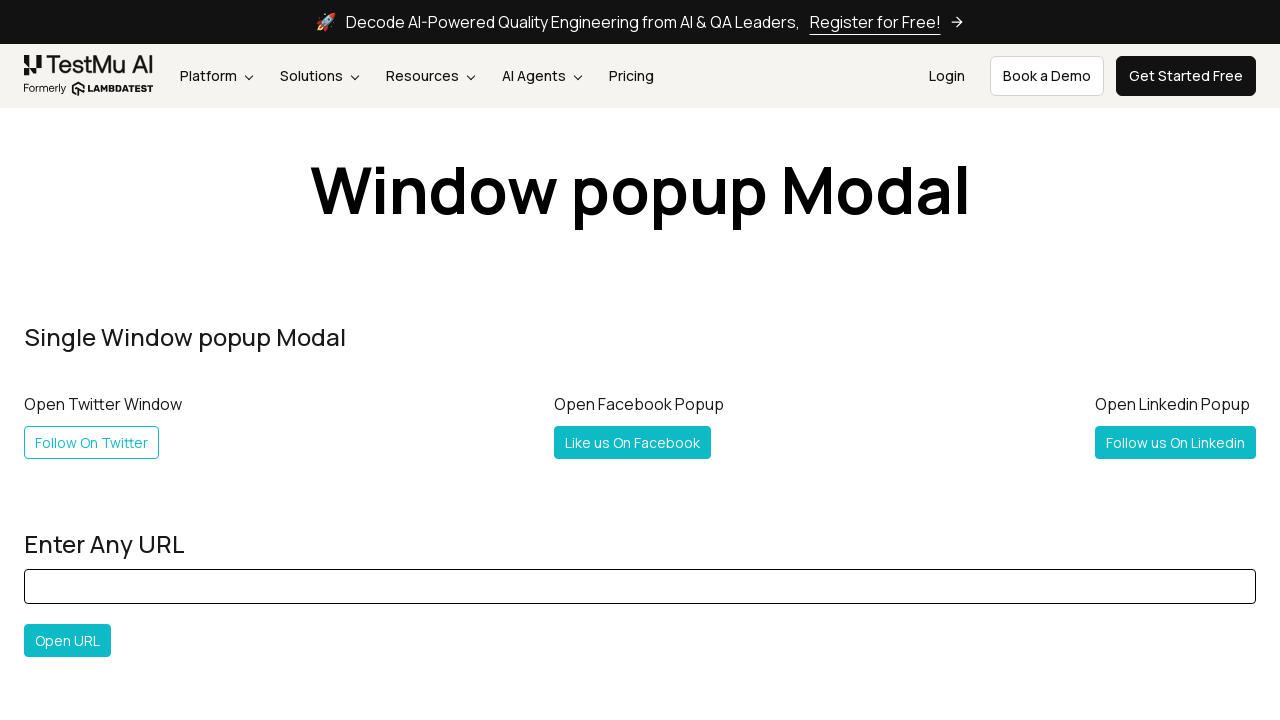

Captured new popup window
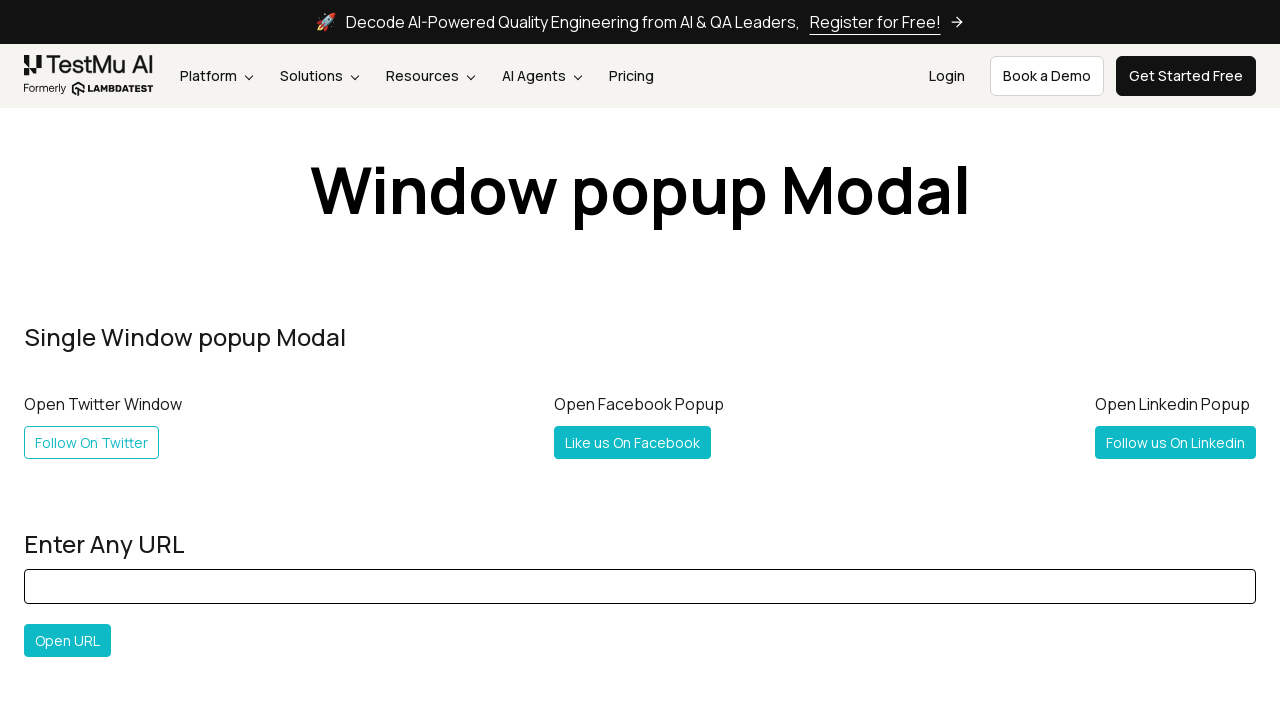

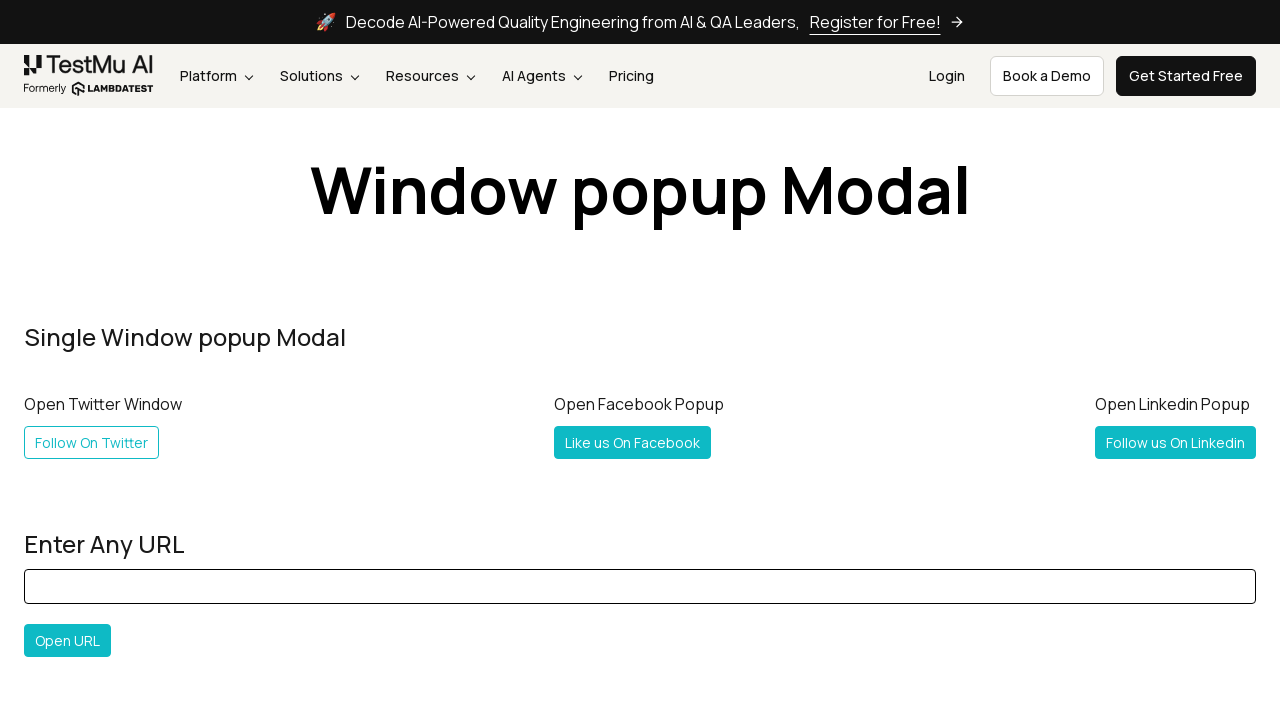